Tests clicking alert button and accepting the browser alert dialog

Starting URL: https://formy-project.herokuapp.com/switch-window

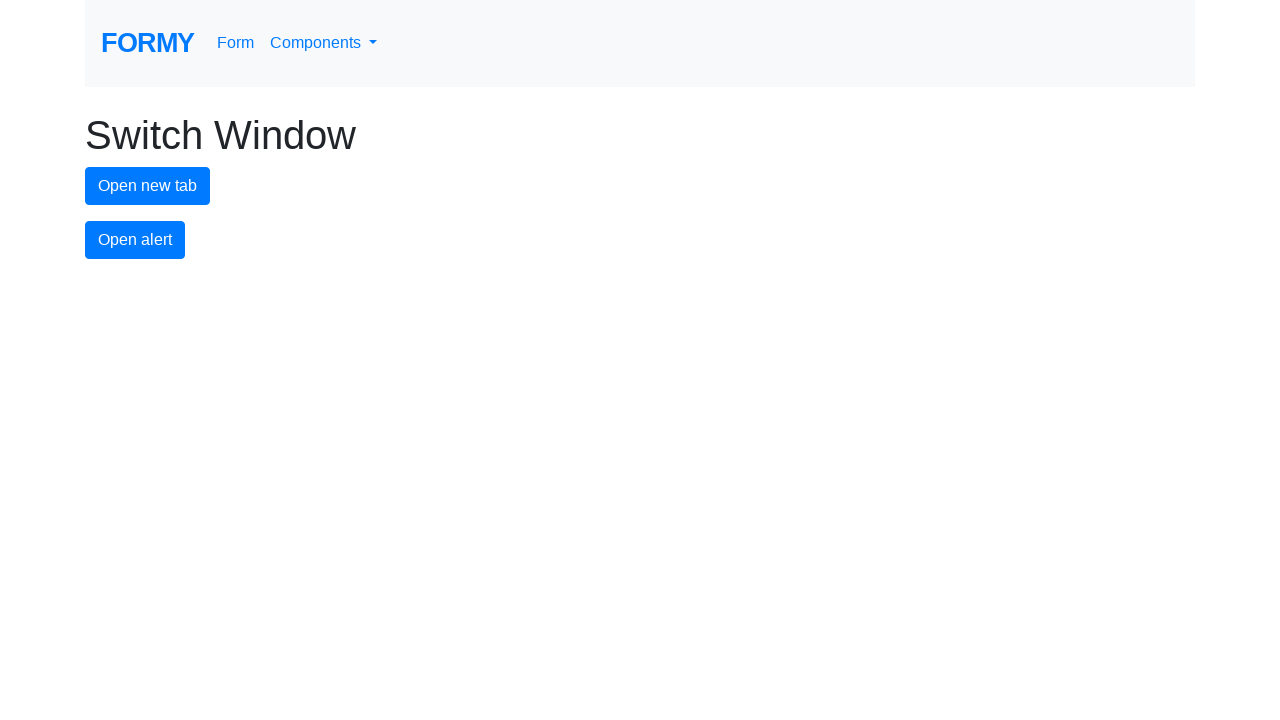

Set up dialog handler to accept browser alerts
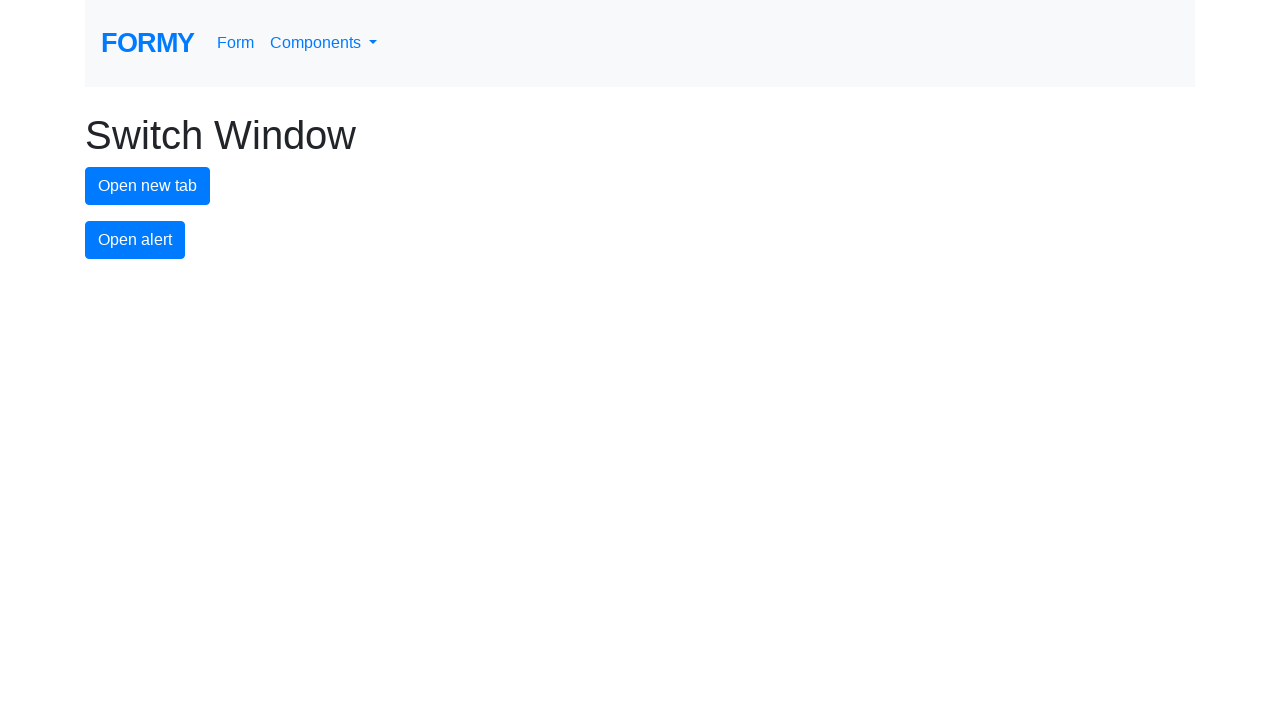

Clicked alert button to trigger browser alert dialog at (135, 240) on #alert-button
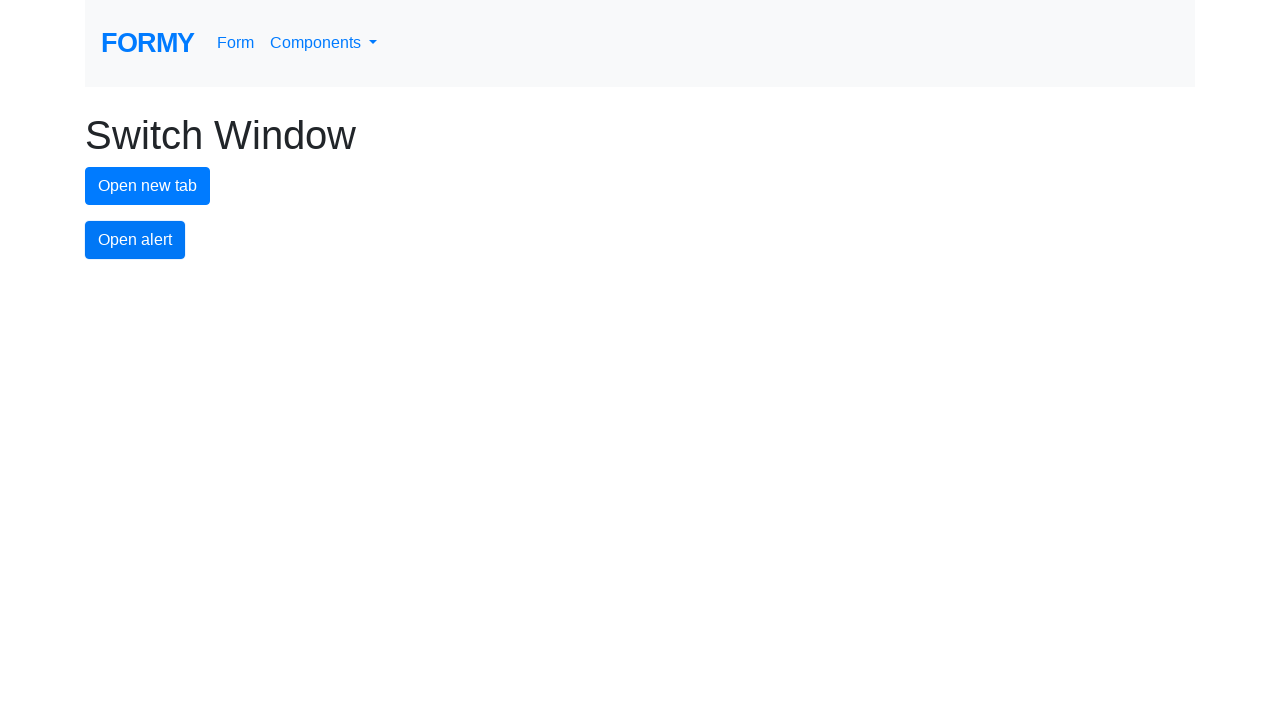

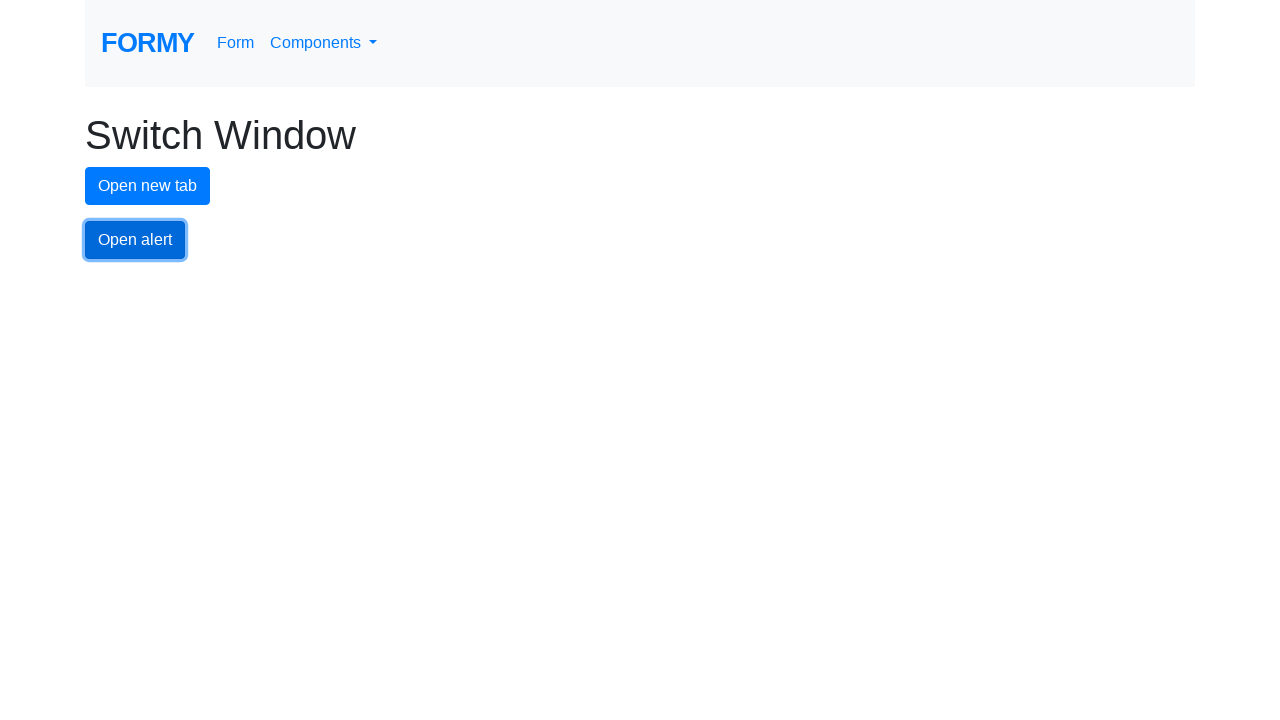